Tests viewing the homepage without logging in by opening the sidebar menu, clicking the home link, and verifying the Make Appointment button is displayed.

Starting URL: https://katalon-demo-cura.herokuapp.com/

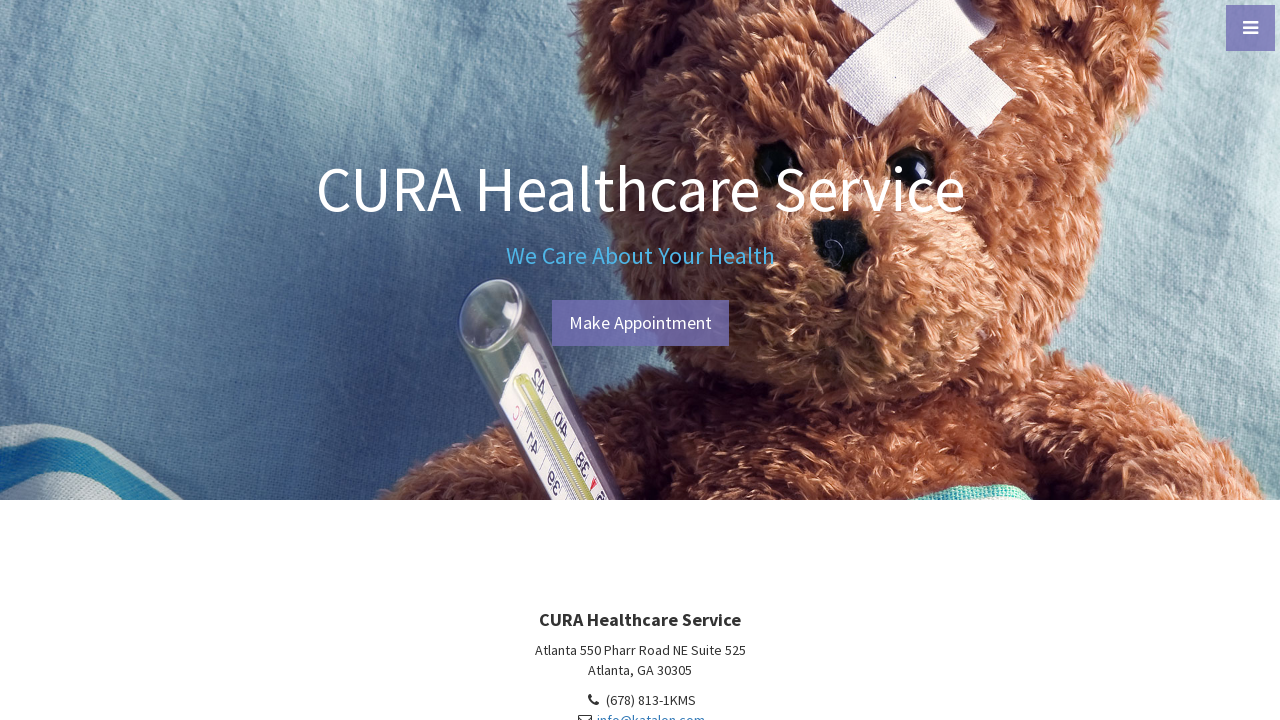

Clicked sidebar menu toggle at (1250, 28) on #menu-toggle
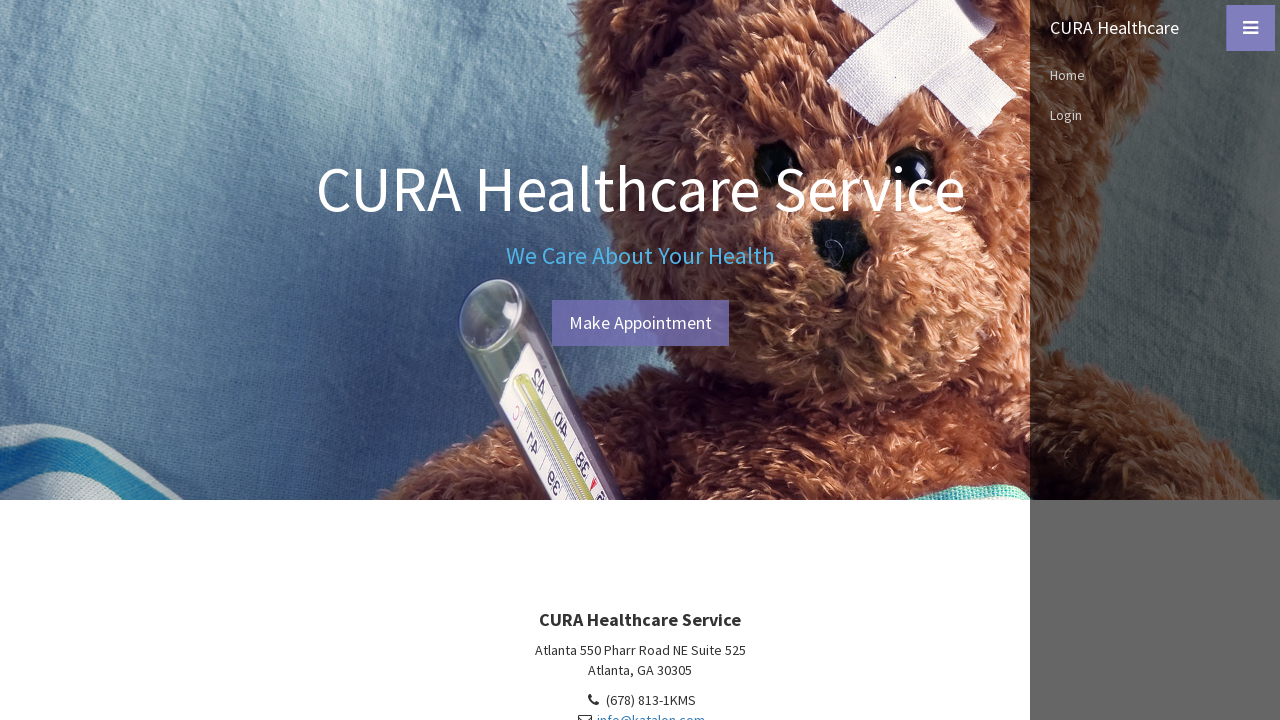

Home link appeared in sidebar
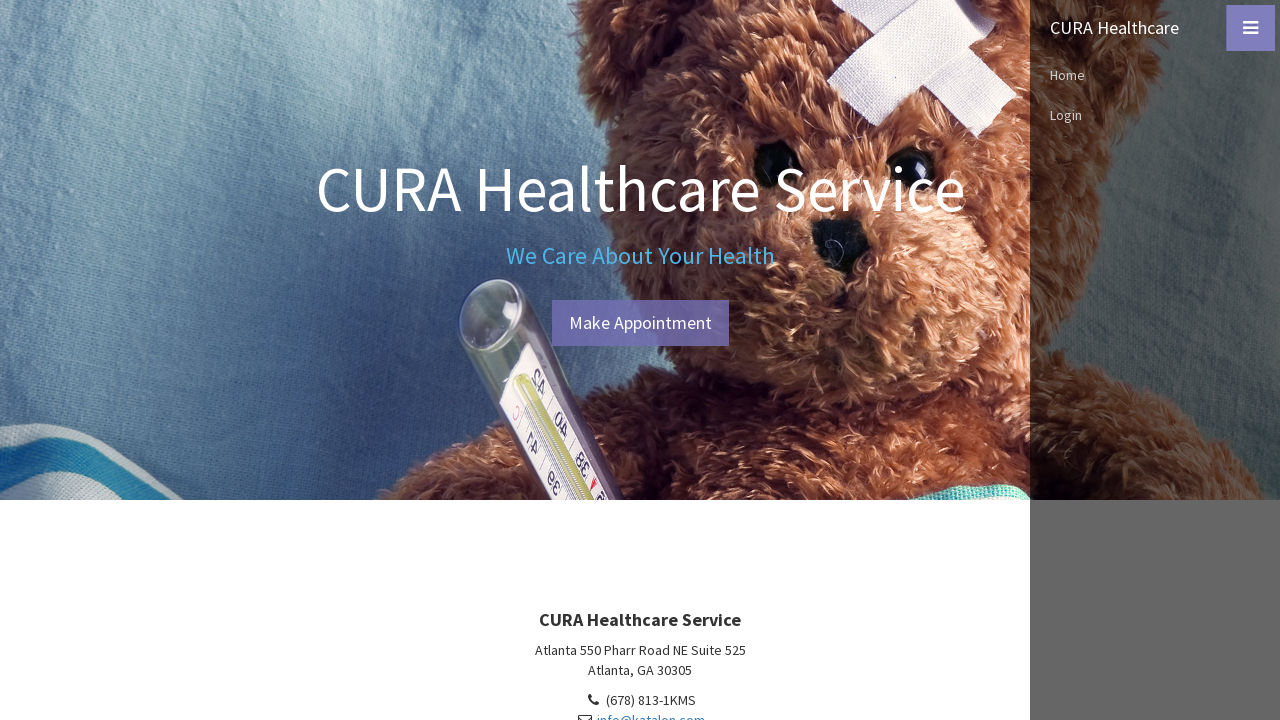

Clicked Home link to navigate to homepage at (1155, 28) on a[href='./']
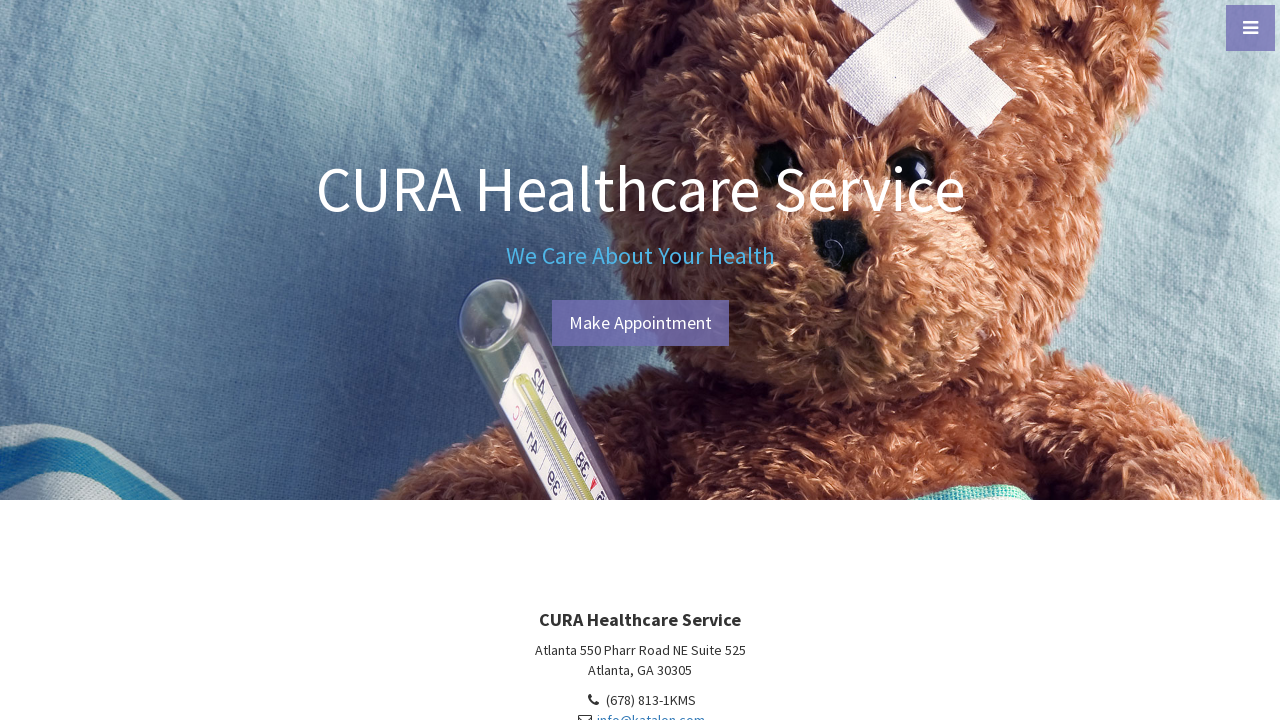

Make Appointment button loaded on homepage
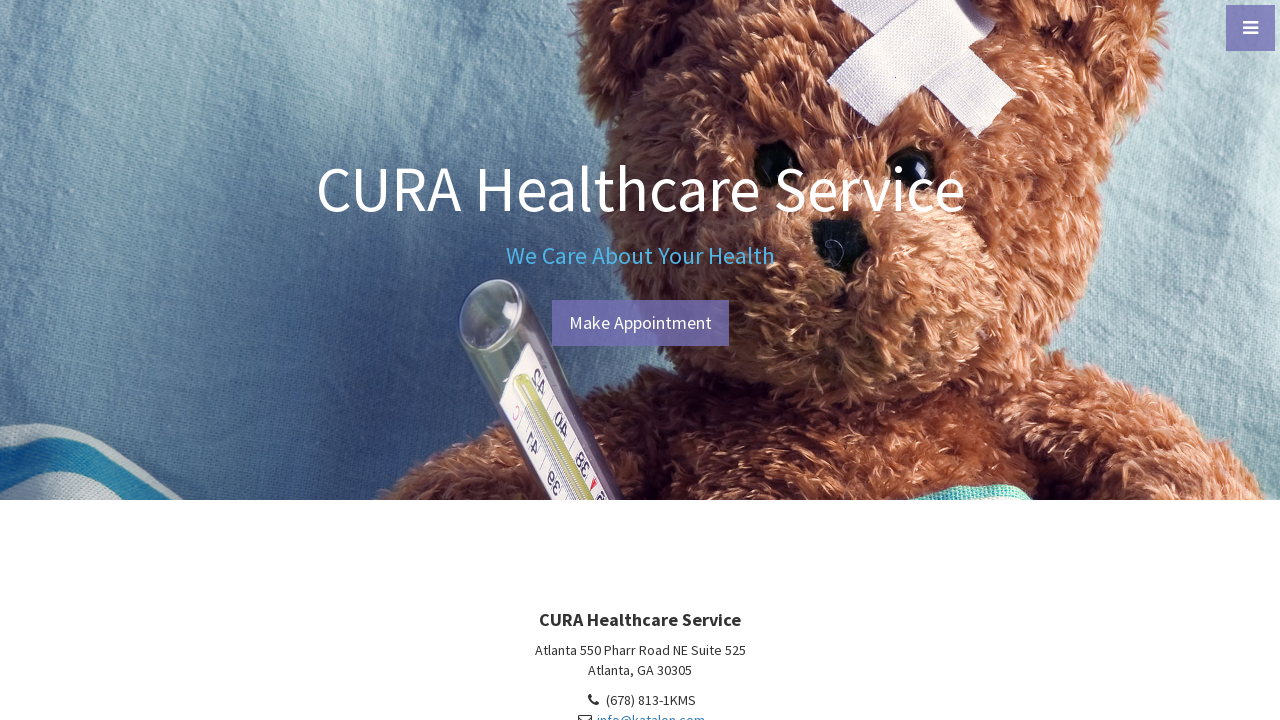

Verified Make Appointment button is visible on homepage
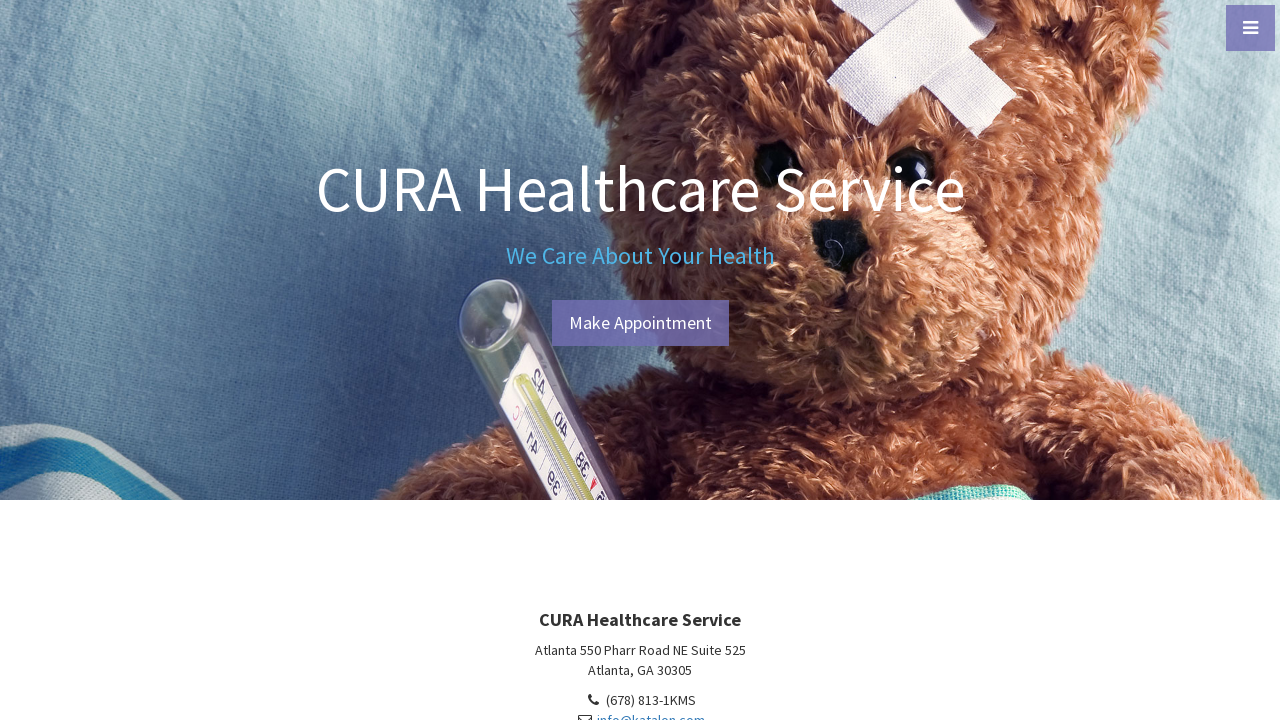

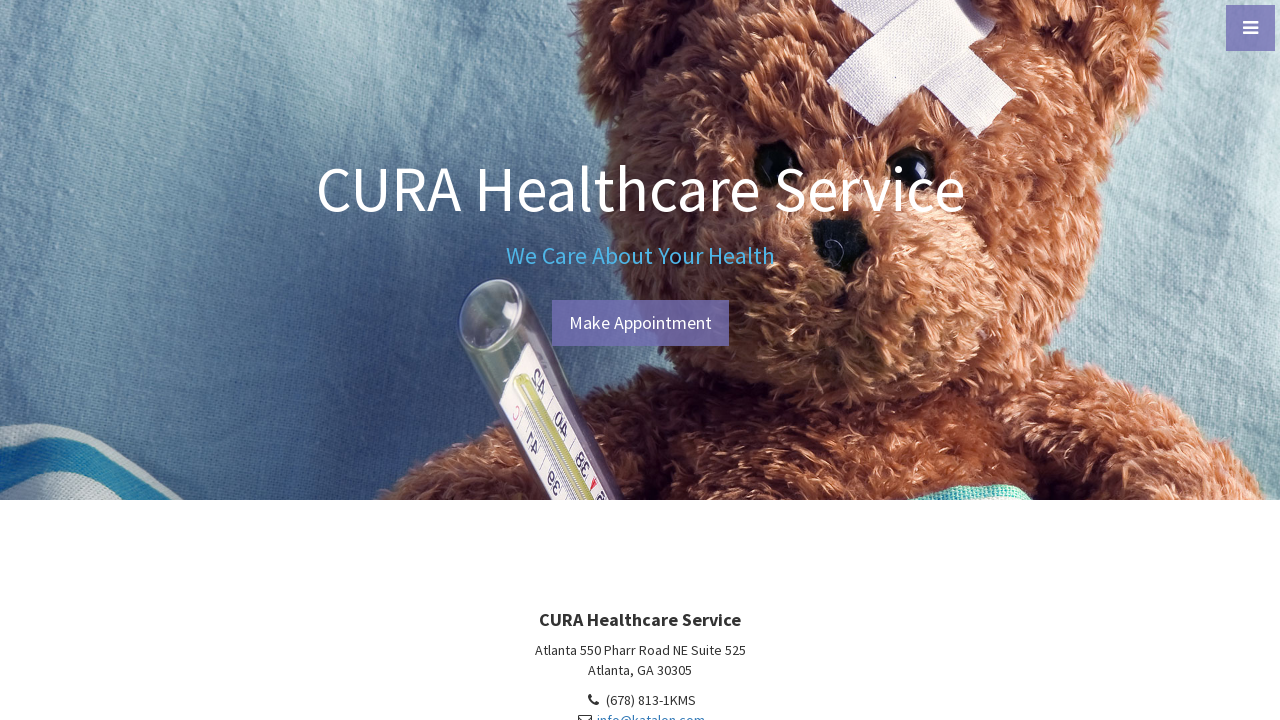